Tests browser alert handling by clicking a timer alert button and accepting the alert dialog that appears

Starting URL: https://demoqa.com/alerts

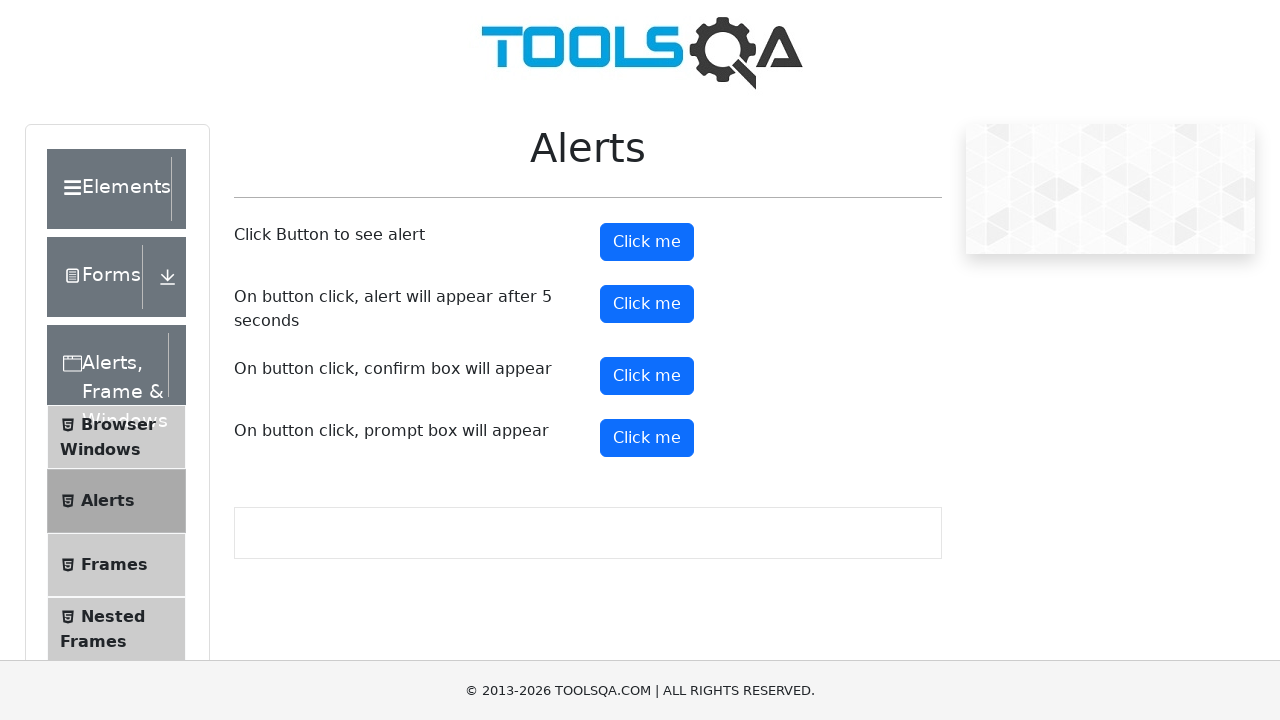

Clicked the timer alert button at (647, 304) on button#timerAlertButton
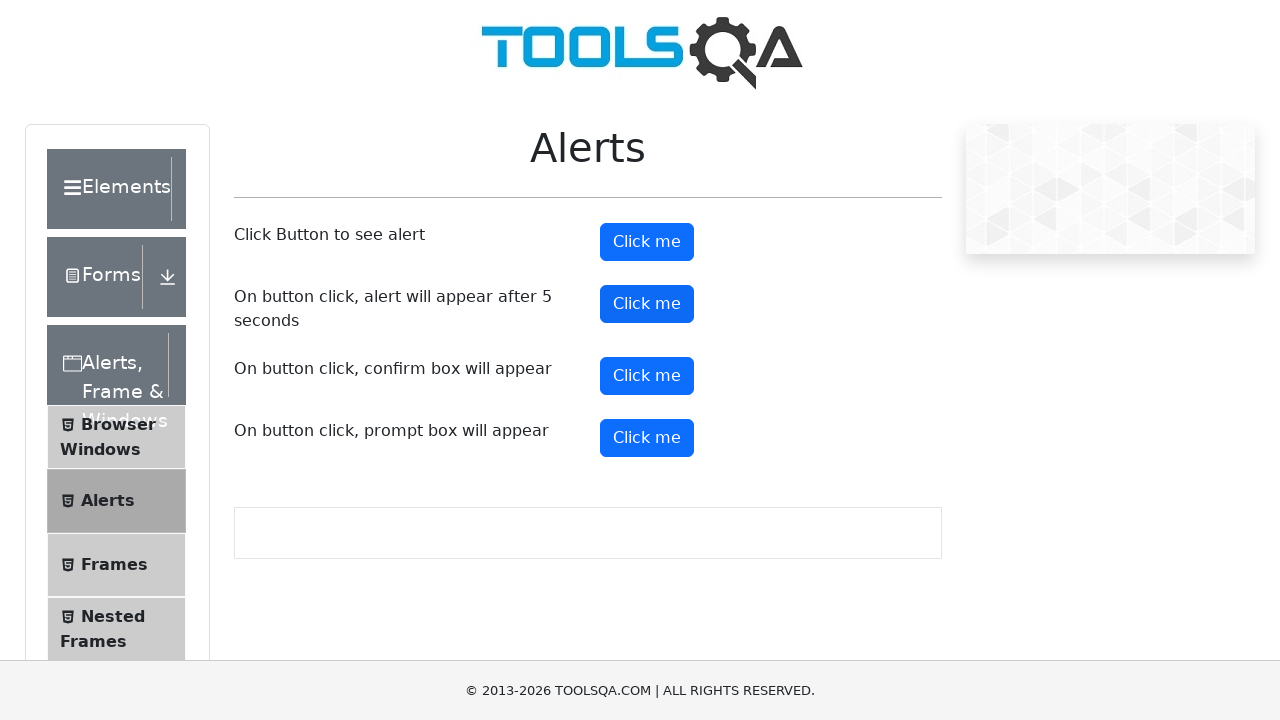

Waited 6 seconds for alert dialog to appear
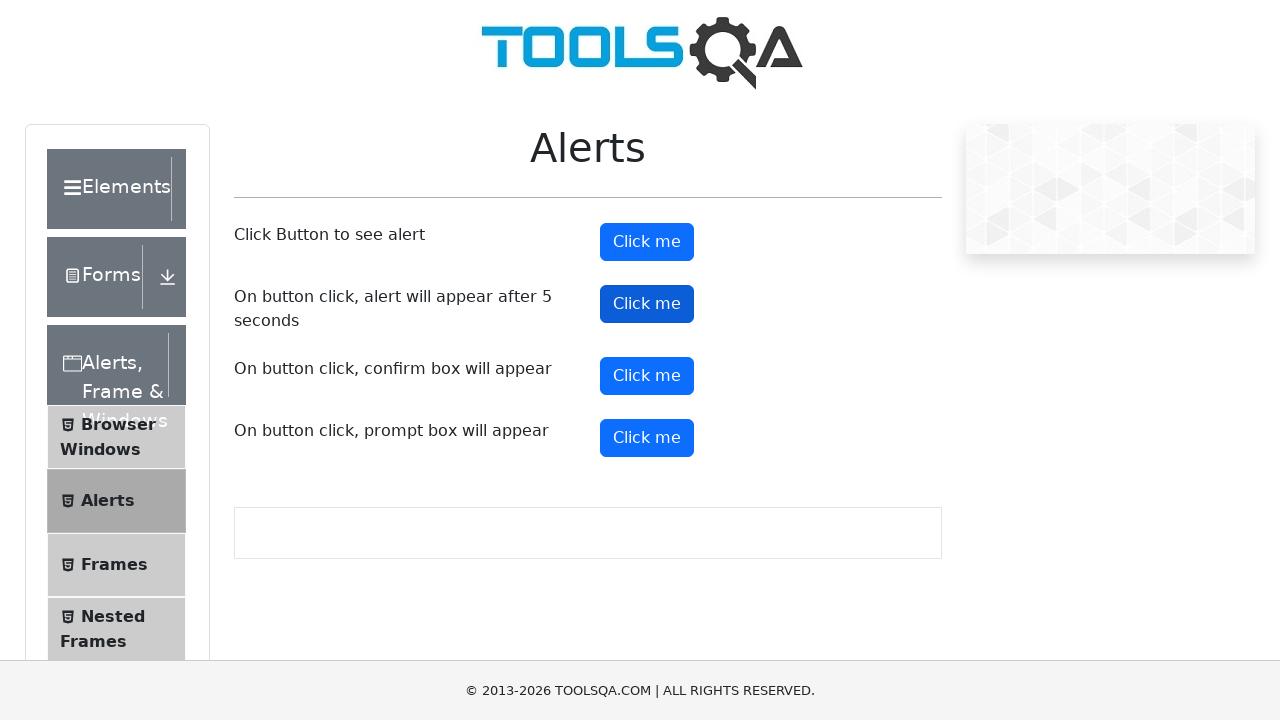

Set up alert dialog handler to accept dialogs
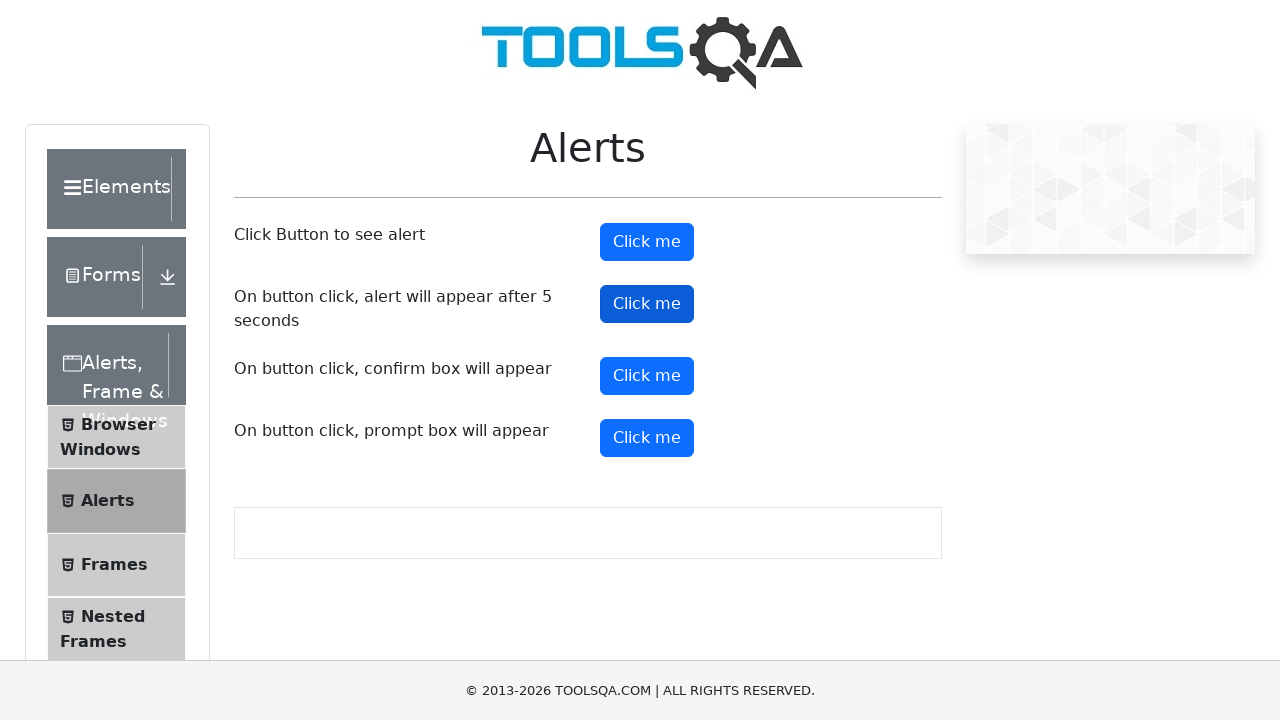

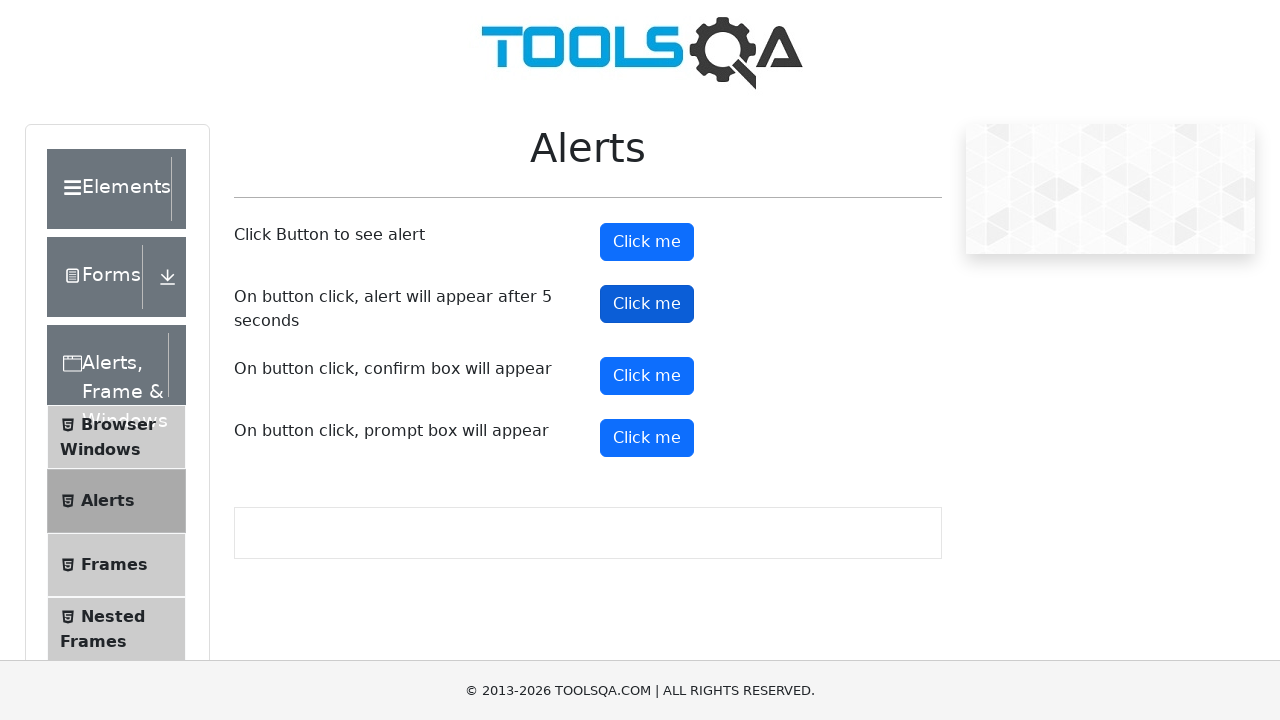